Tests enabling and disabling form inputs by navigating to the enabled/disabled page, enabling a disabled input field to enter text, and then disabling an enabled input field

Starting URL: https://formy-project.herokuapp.com/

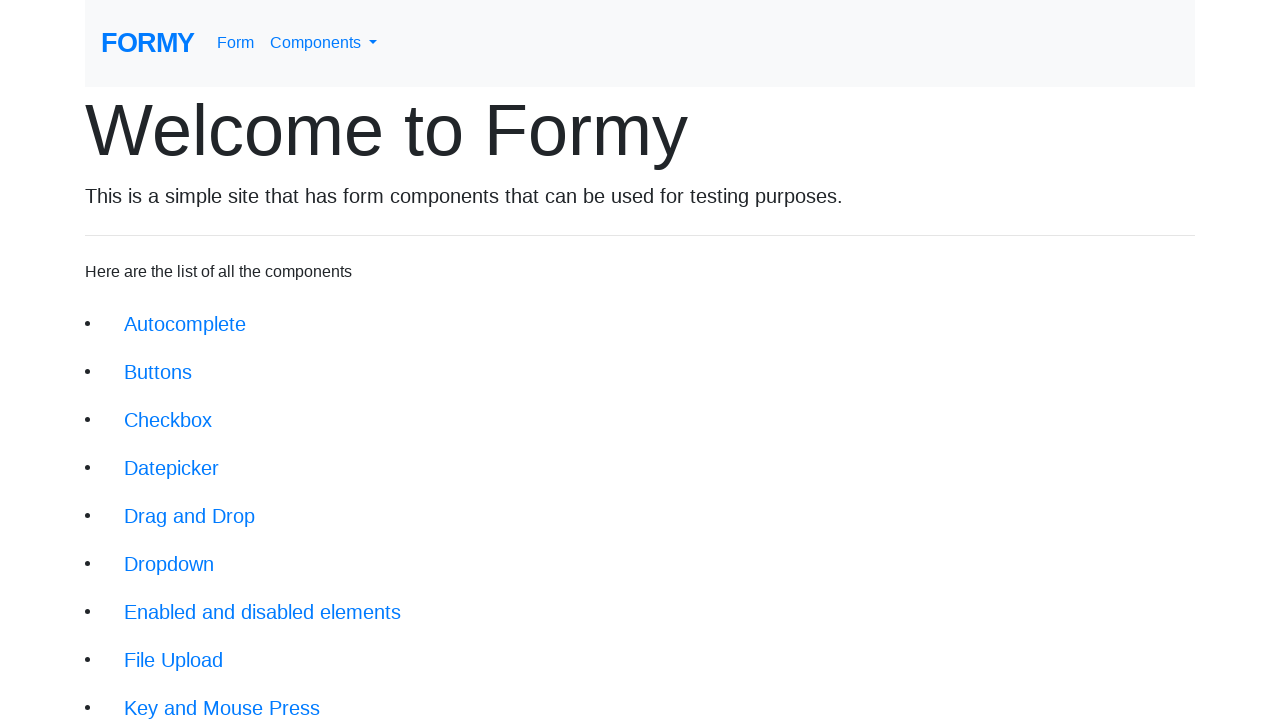

Clicked on the Enabled and Disabled link at (262, 612) on xpath=/html/body/div/div/li[7]/a
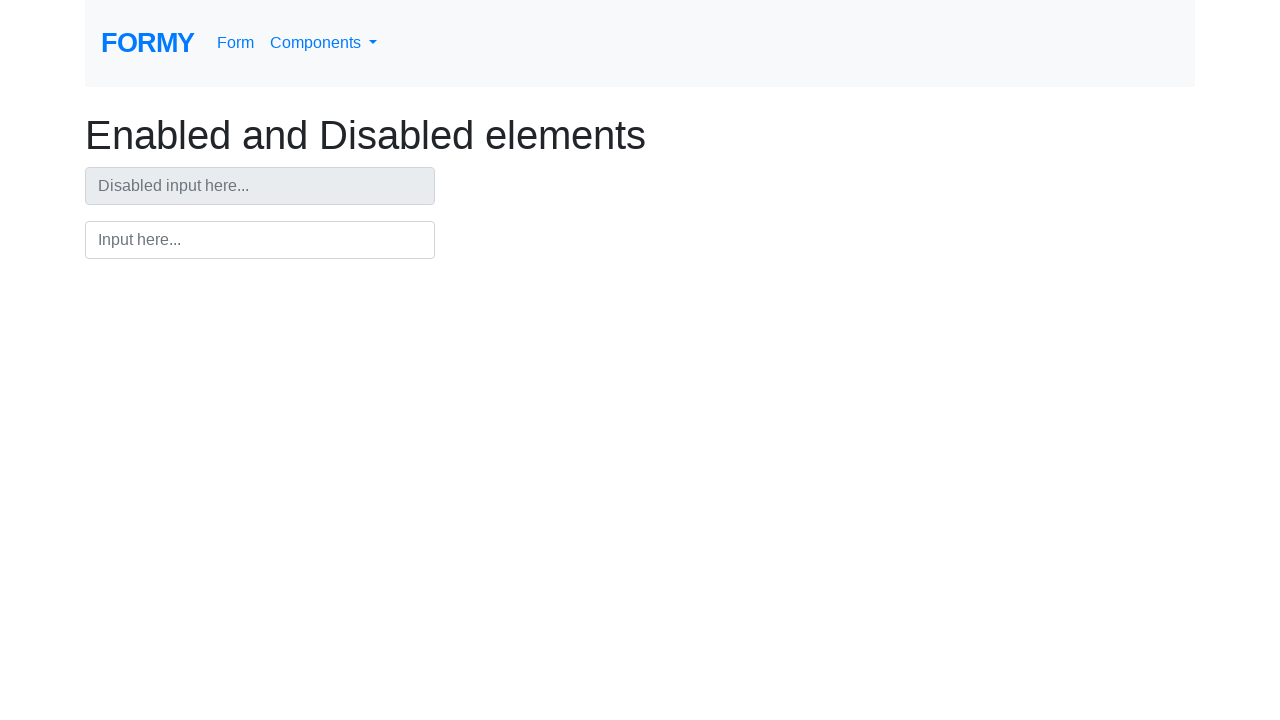

Waited for page to load
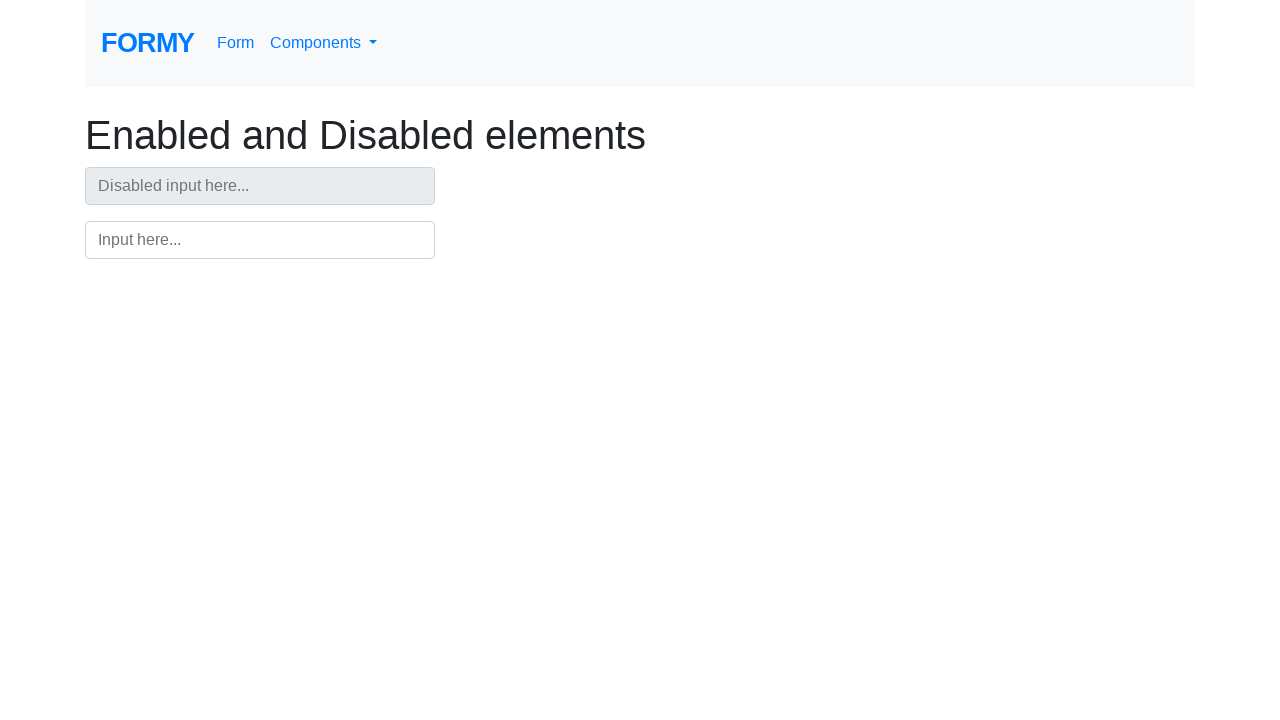

Enabled the disabled input field using JavaScript
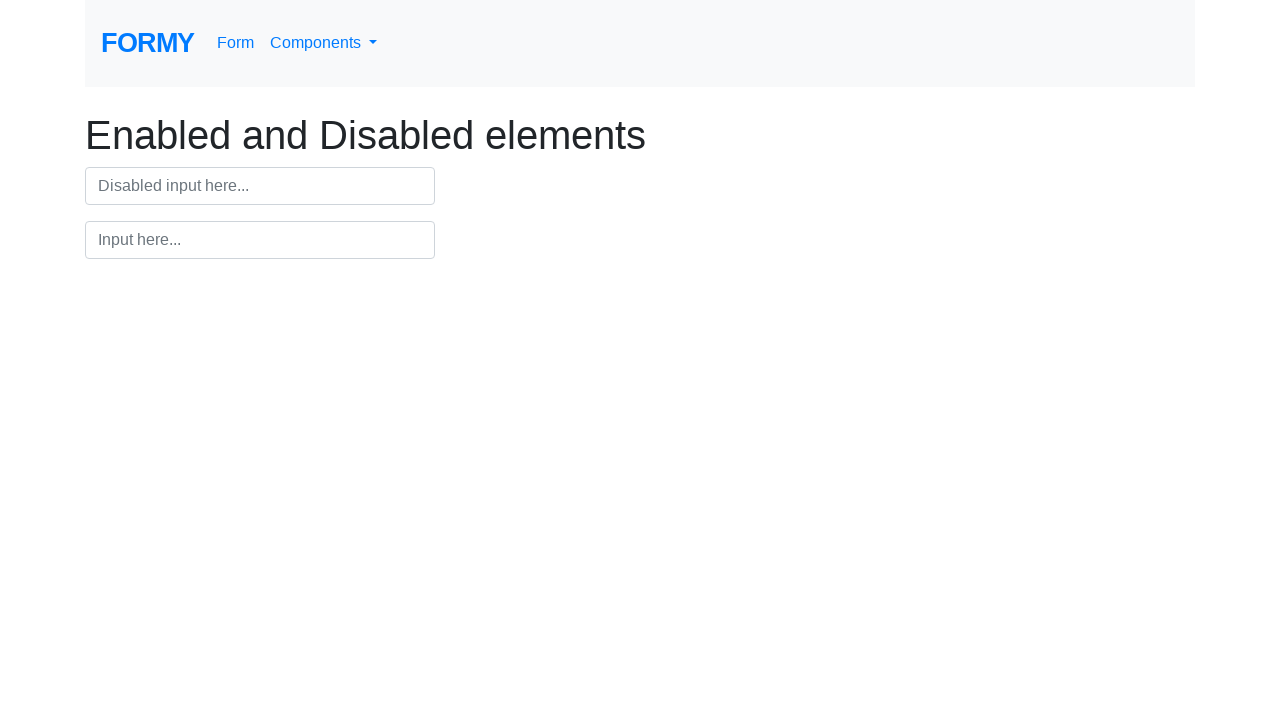

Entered 'Hello' into the now-enabled input field on #disabledInput
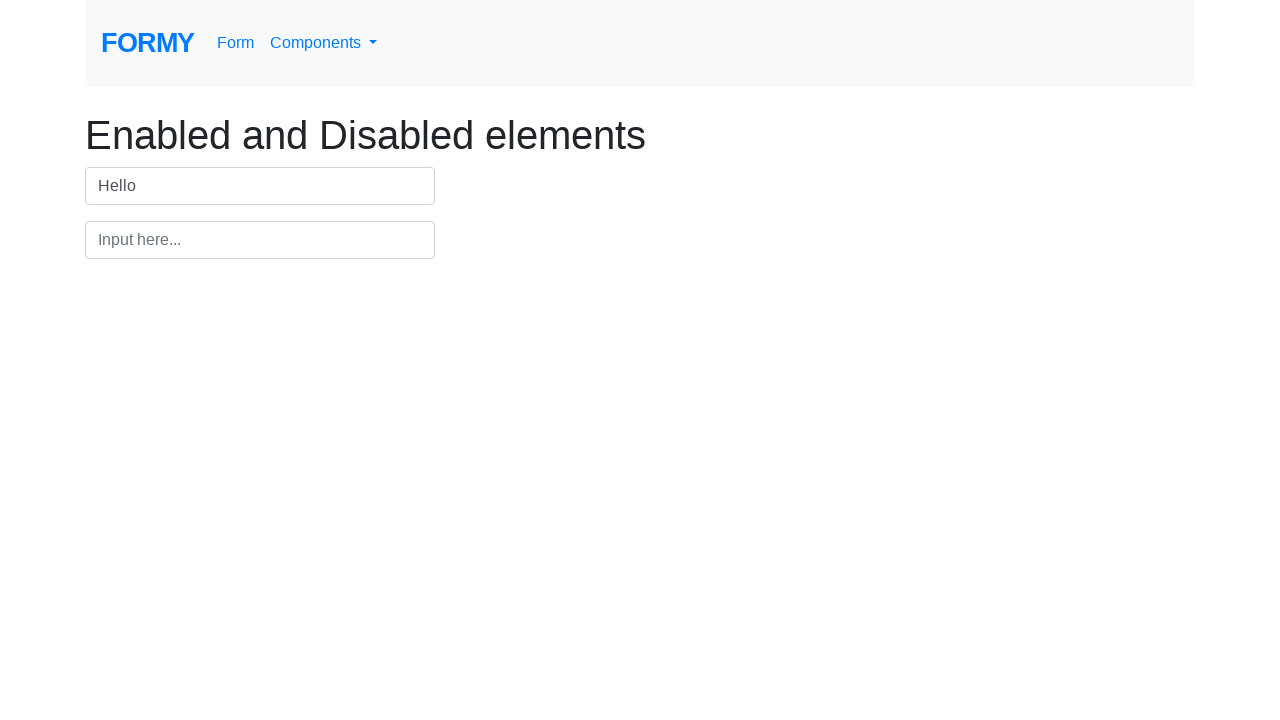

Disabled the enabled input field using JavaScript
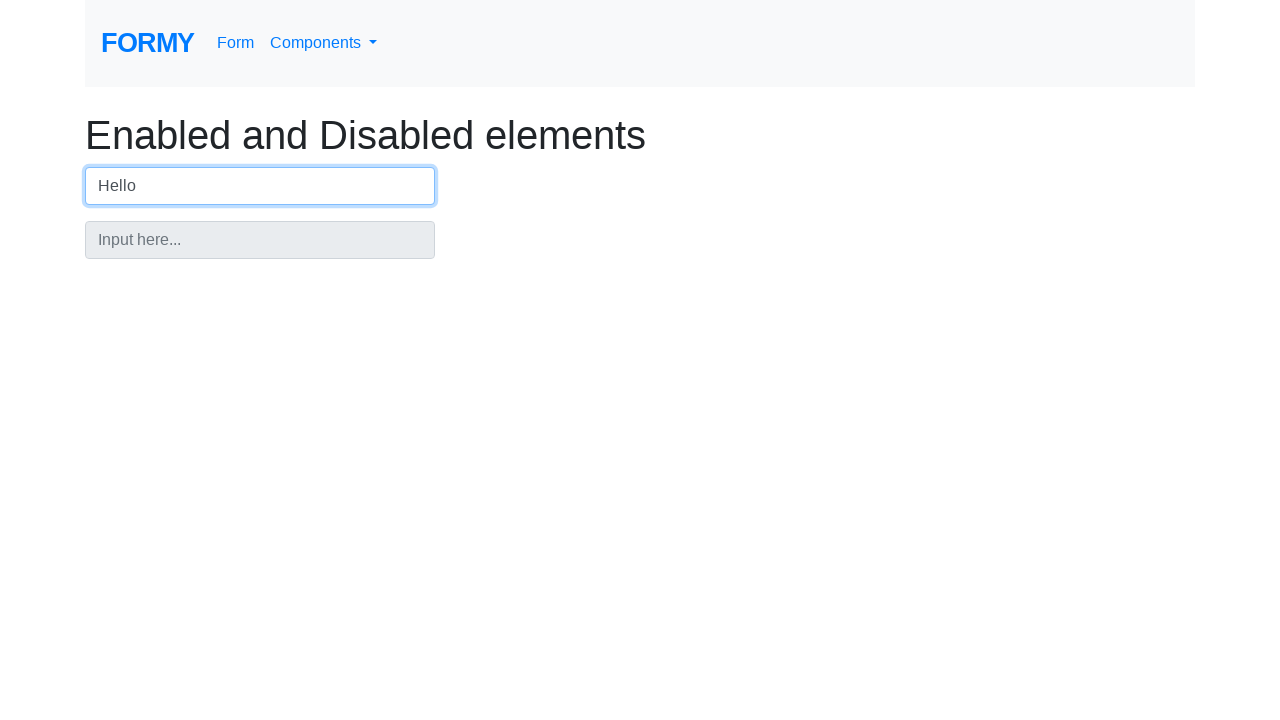

Waited to observe the final result
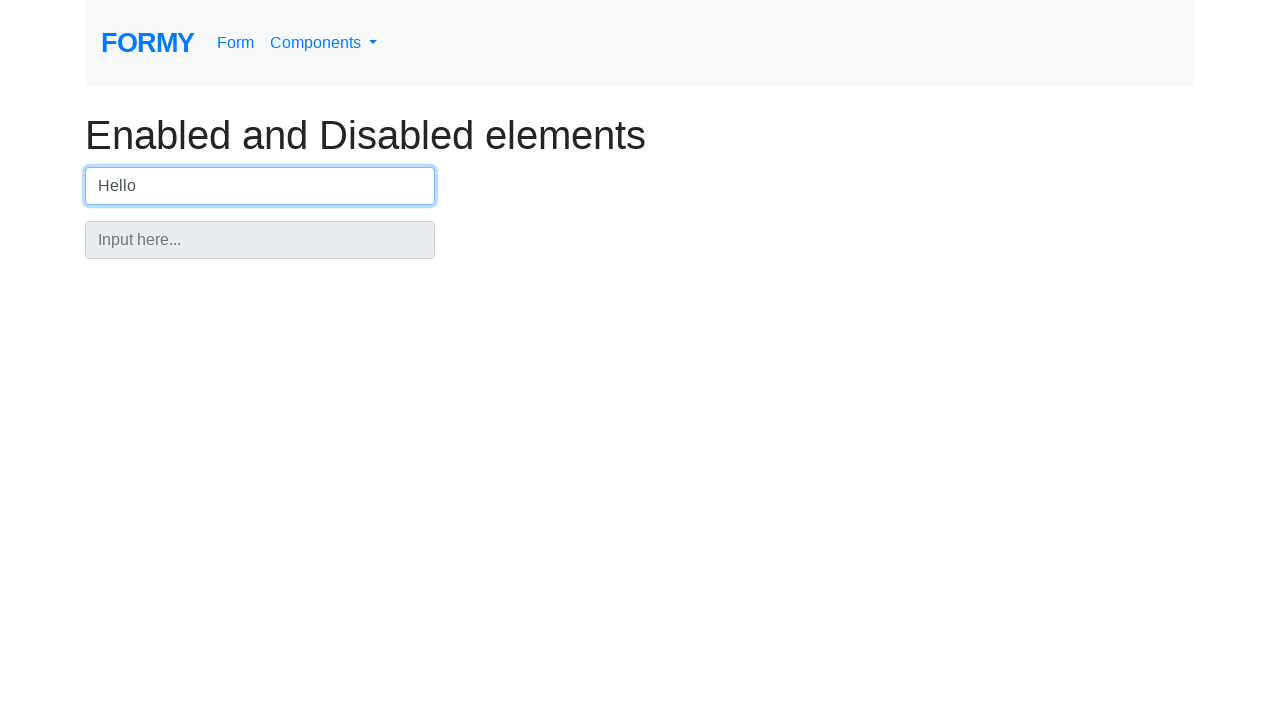

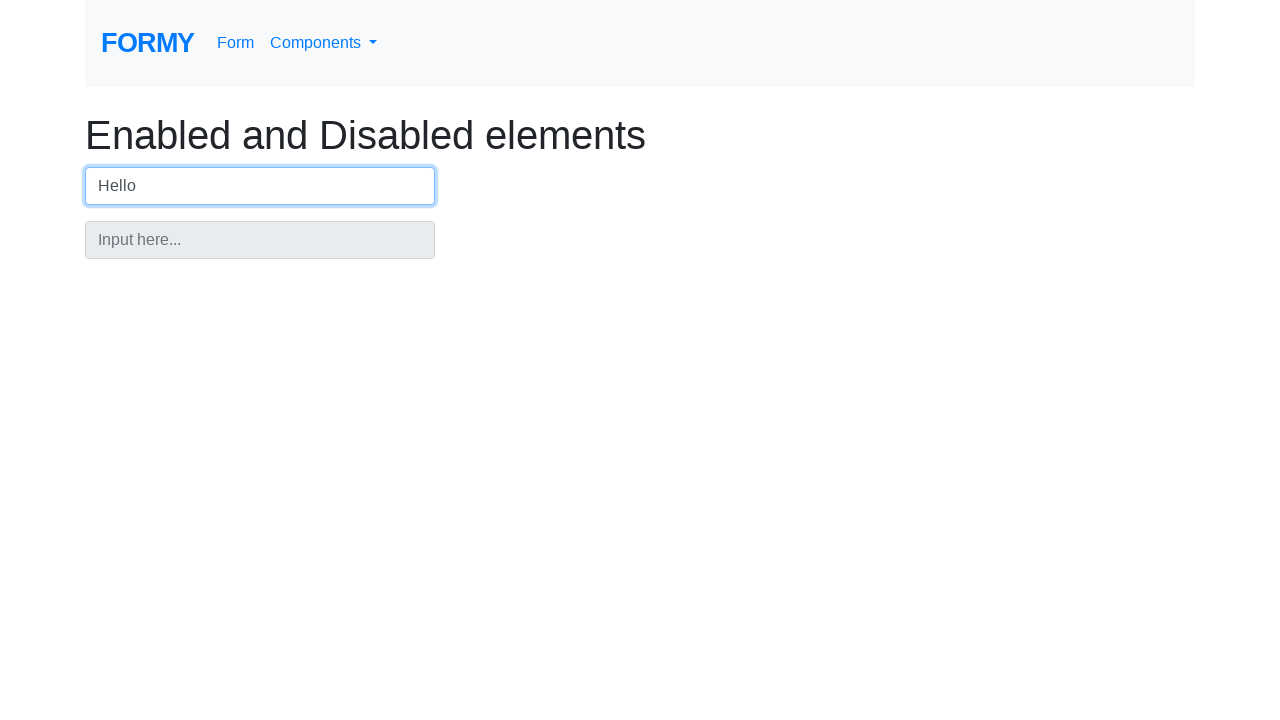